Tests scrolling to the footer of the page and verifying the footer section is visible

Starting URL: https://www.trendyol.com

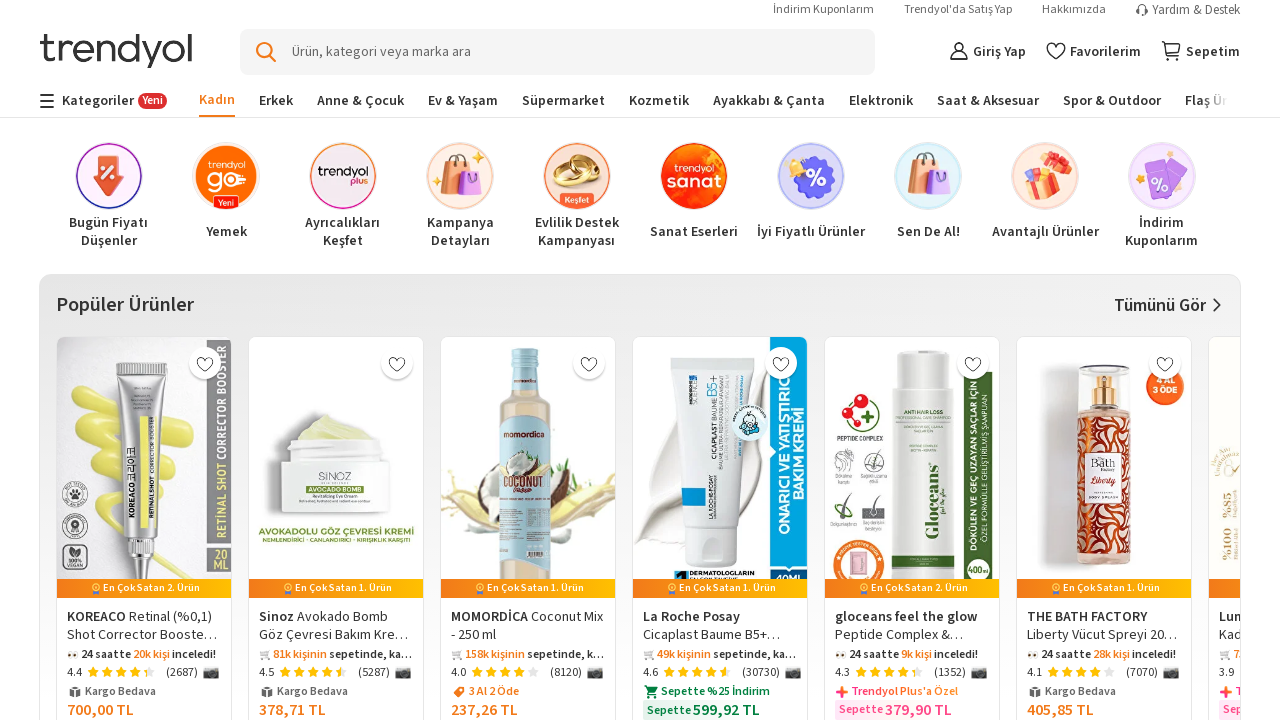

Scrolled to bottom of page to view footer
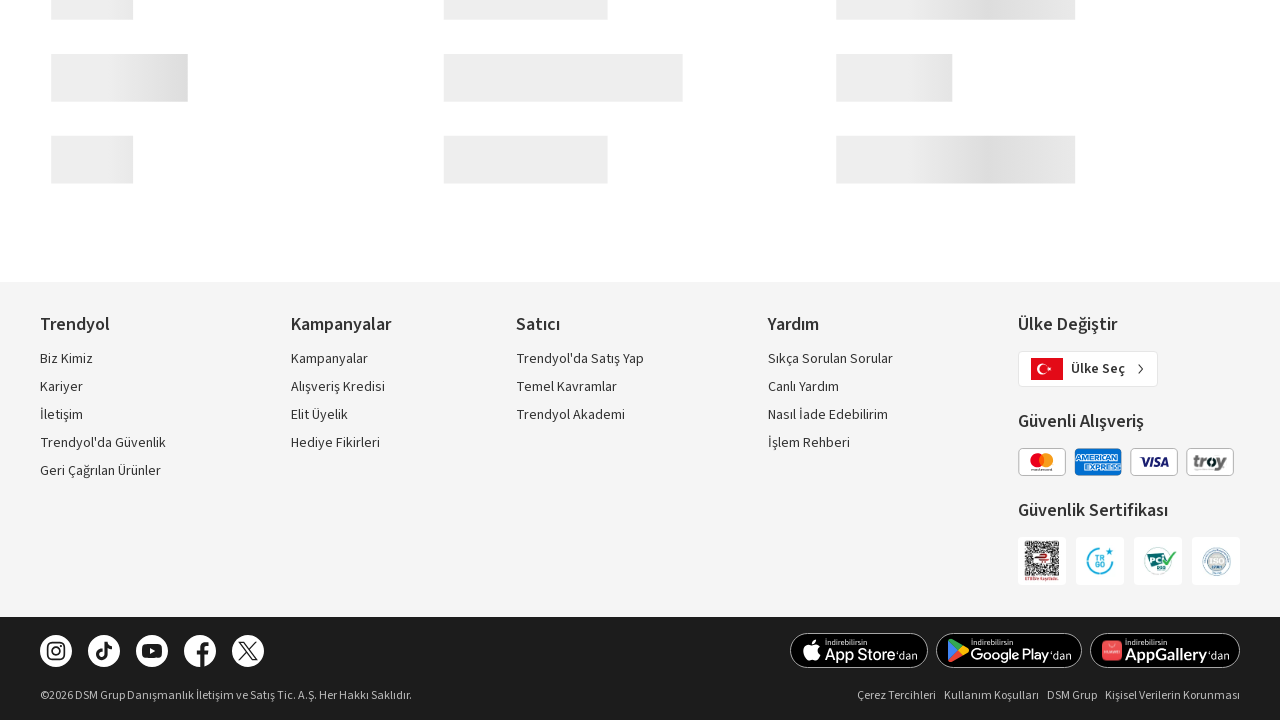

Footer section is now visible on the page
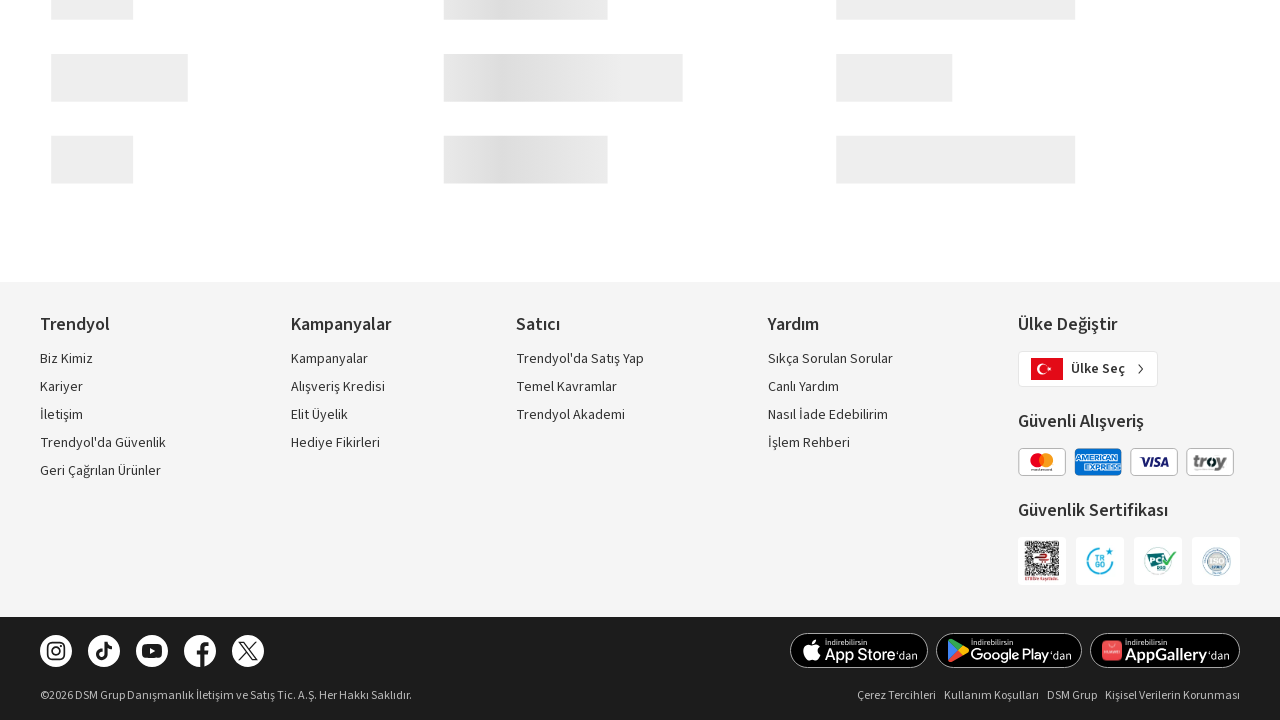

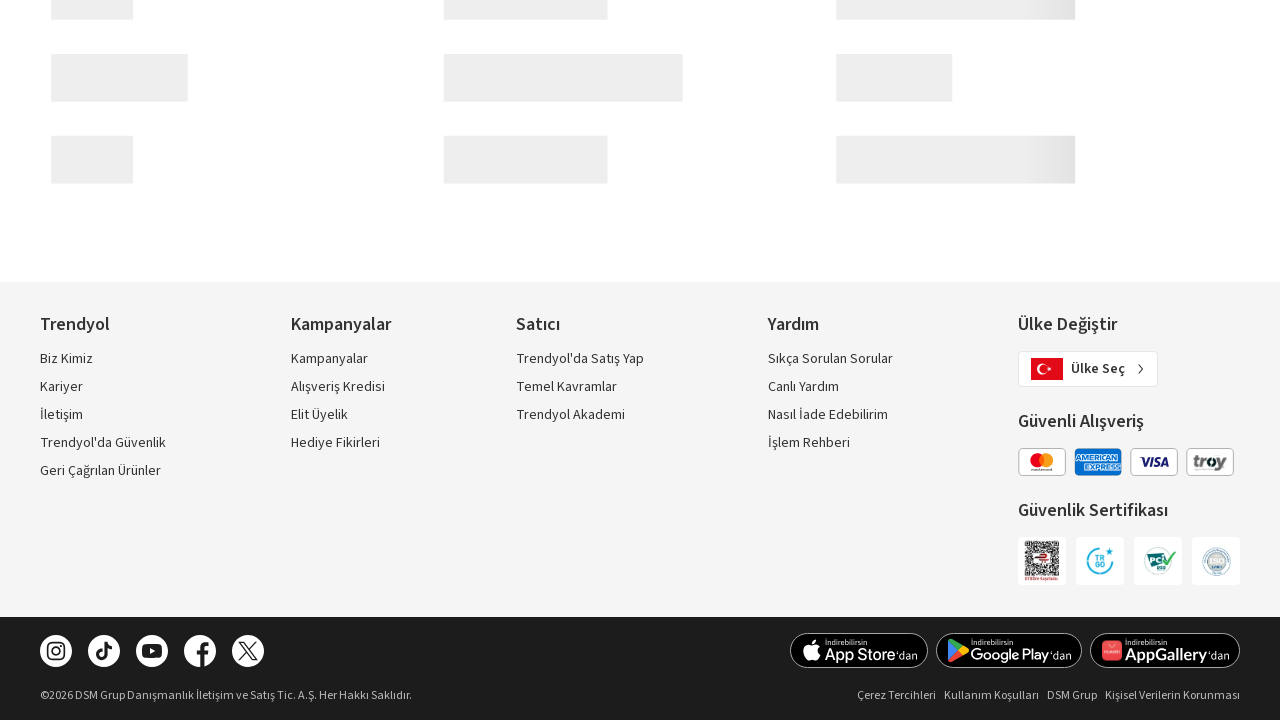